Tests that whitespace is trimmed from edited todo text

Starting URL: https://demo.playwright.dev/todomvc

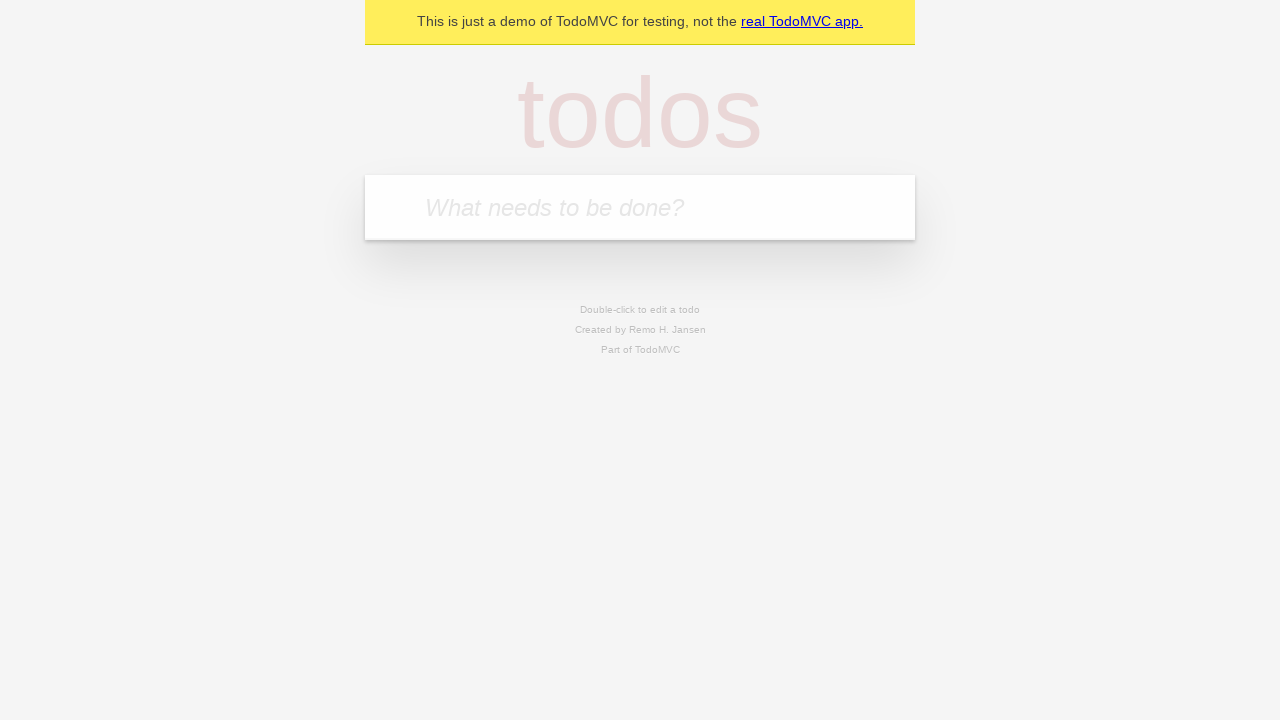

Filled first todo input with 'buy some cheese' on internal:attr=[placeholder="What needs to be done?"i]
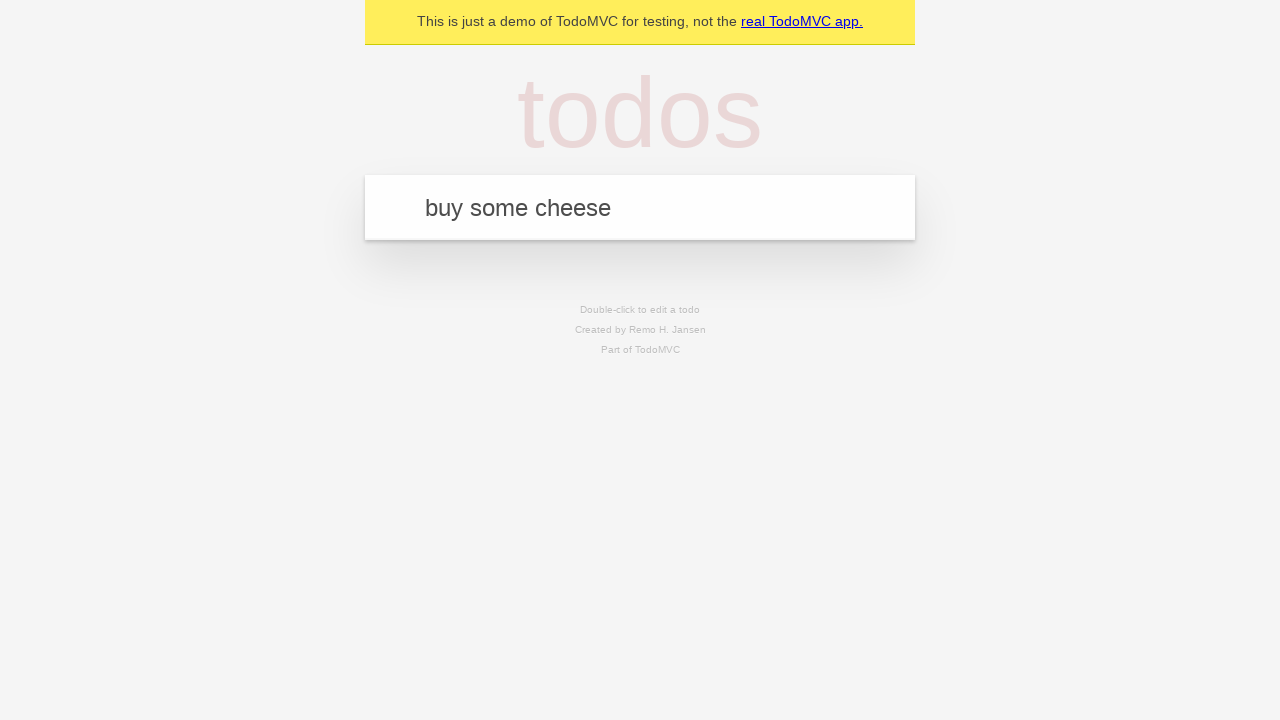

Pressed Enter to create first todo item on internal:attr=[placeholder="What needs to be done?"i]
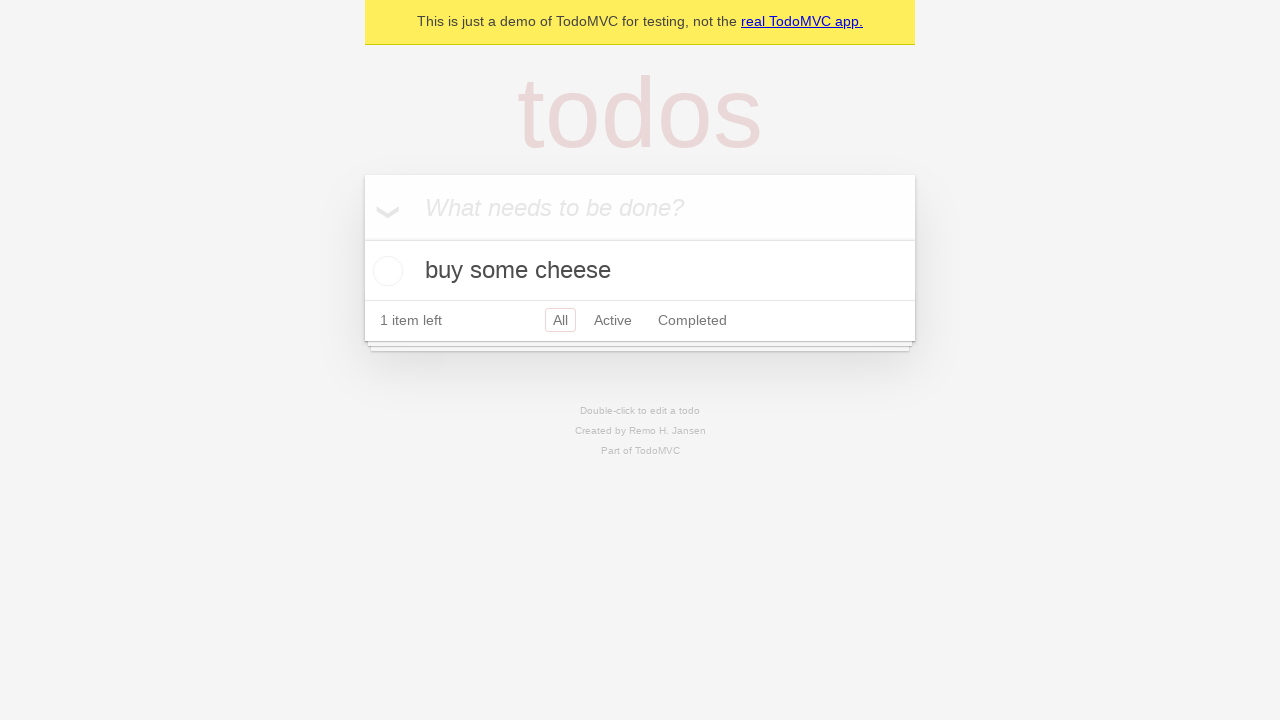

Filled second todo input with 'feed the cat' on internal:attr=[placeholder="What needs to be done?"i]
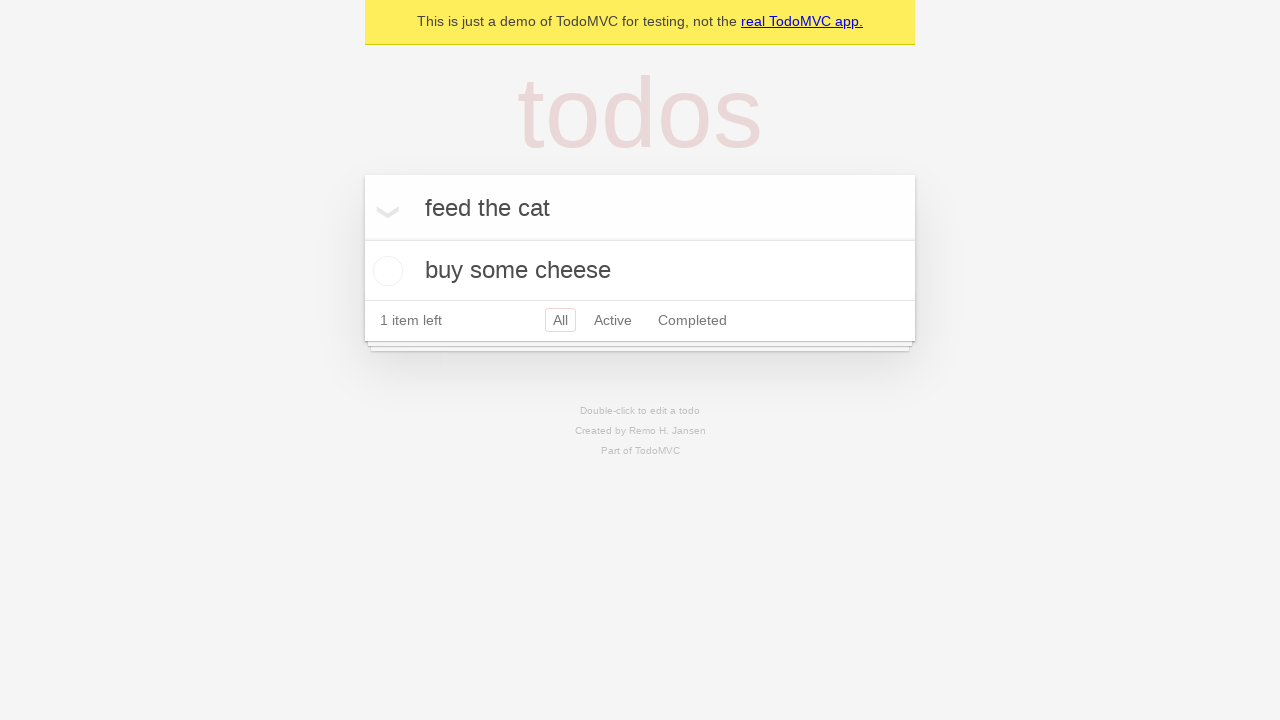

Pressed Enter to create second todo item on internal:attr=[placeholder="What needs to be done?"i]
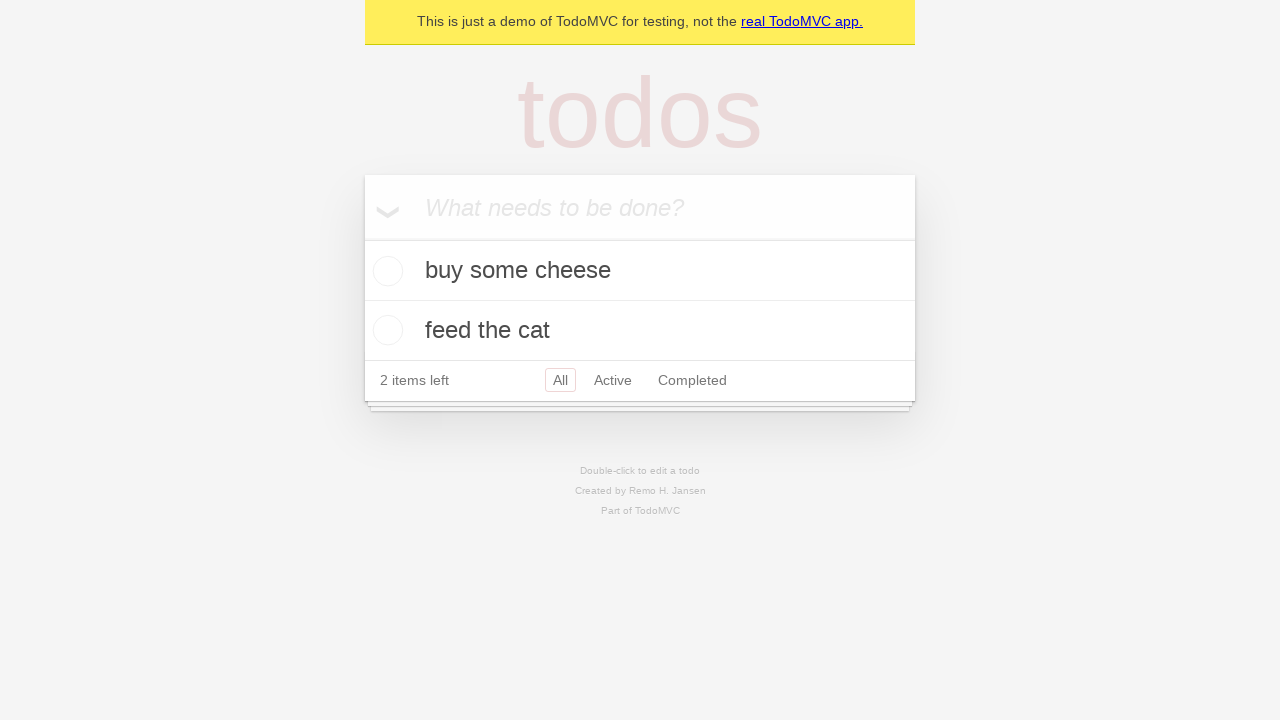

Filled third todo input with 'book a doctors appointment' on internal:attr=[placeholder="What needs to be done?"i]
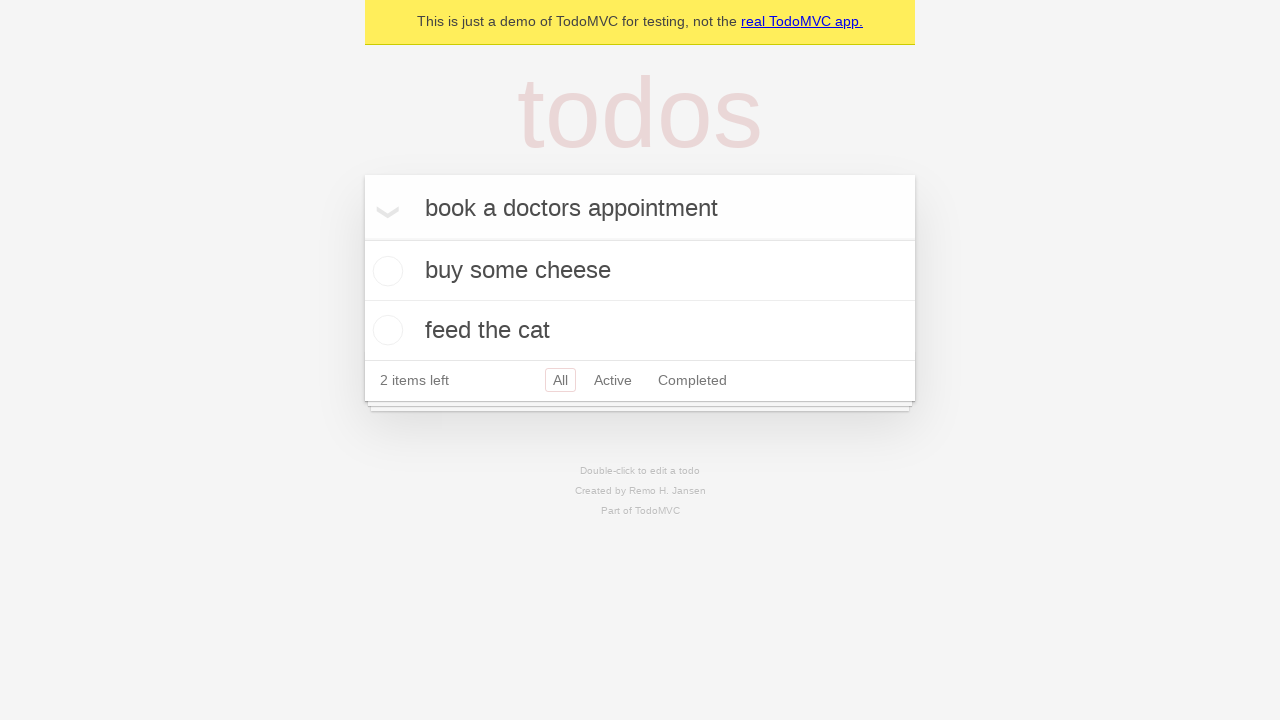

Pressed Enter to create third todo item on internal:attr=[placeholder="What needs to be done?"i]
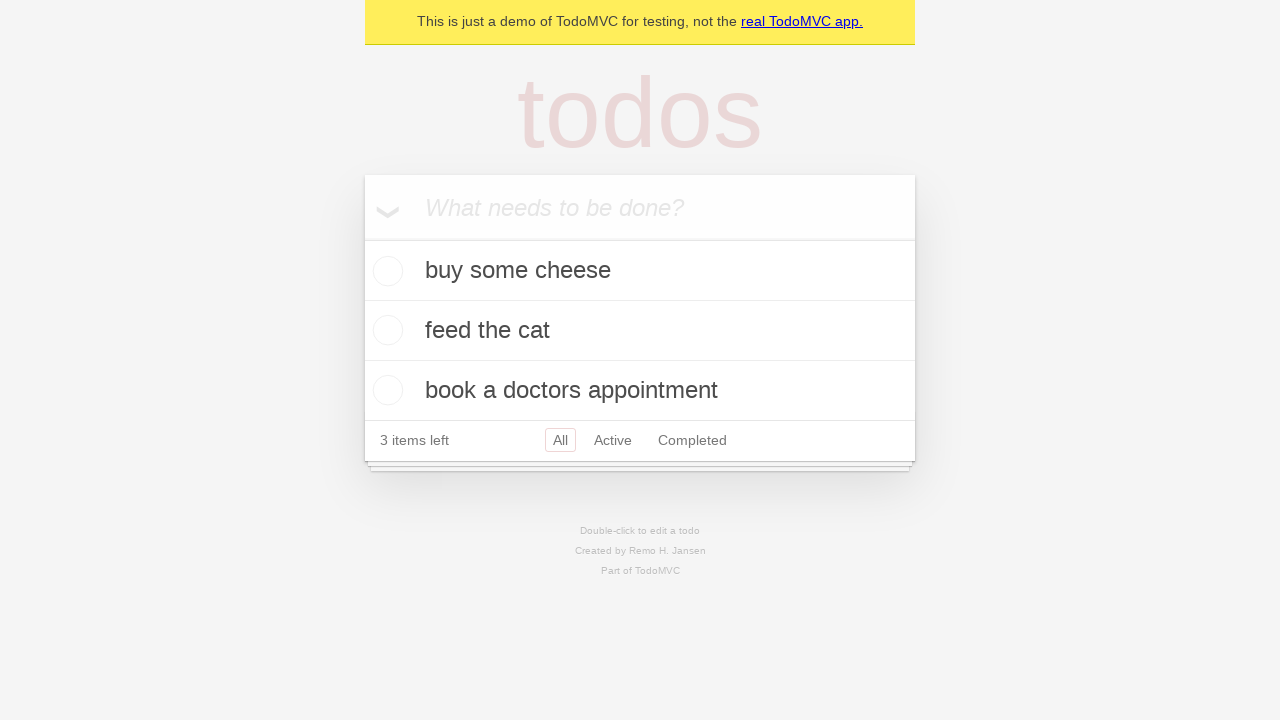

Double-clicked second todo item to enter edit mode at (640, 331) on internal:testid=[data-testid="todo-item"s] >> nth=1
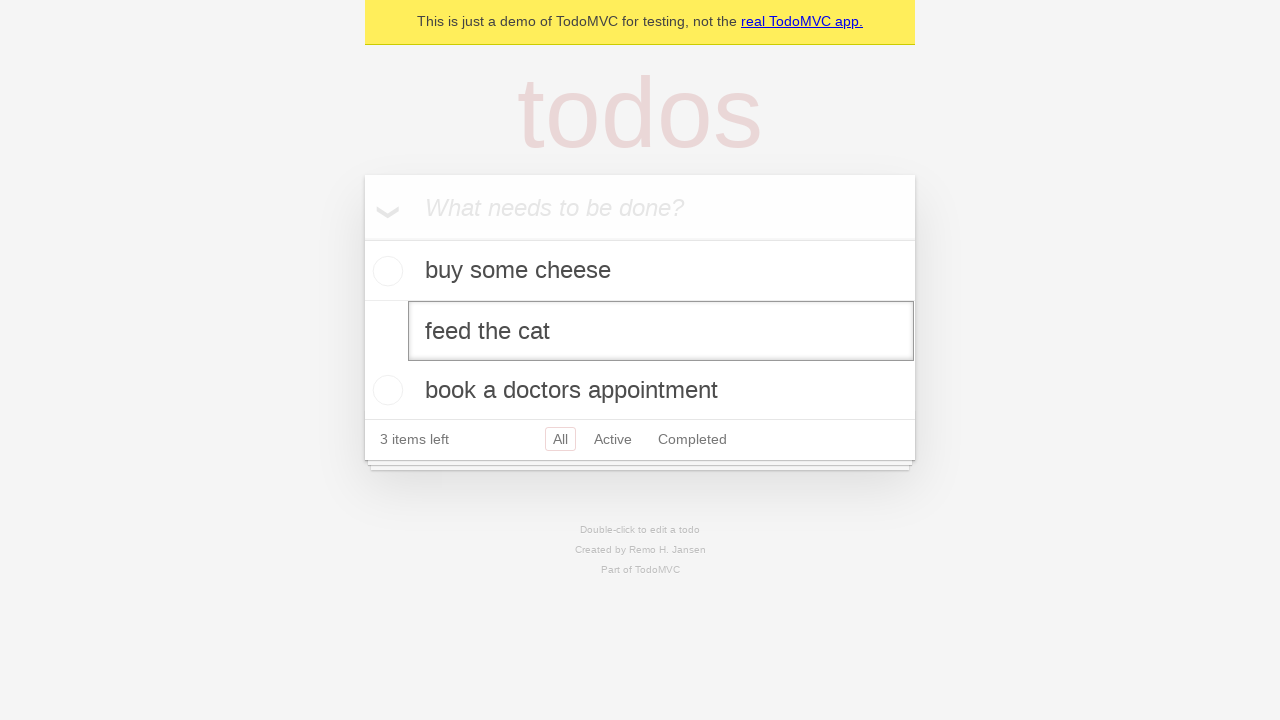

Filled edit field with text containing leading and trailing whitespace on internal:testid=[data-testid="todo-item"s] >> nth=1 >> internal:role=textbox[nam
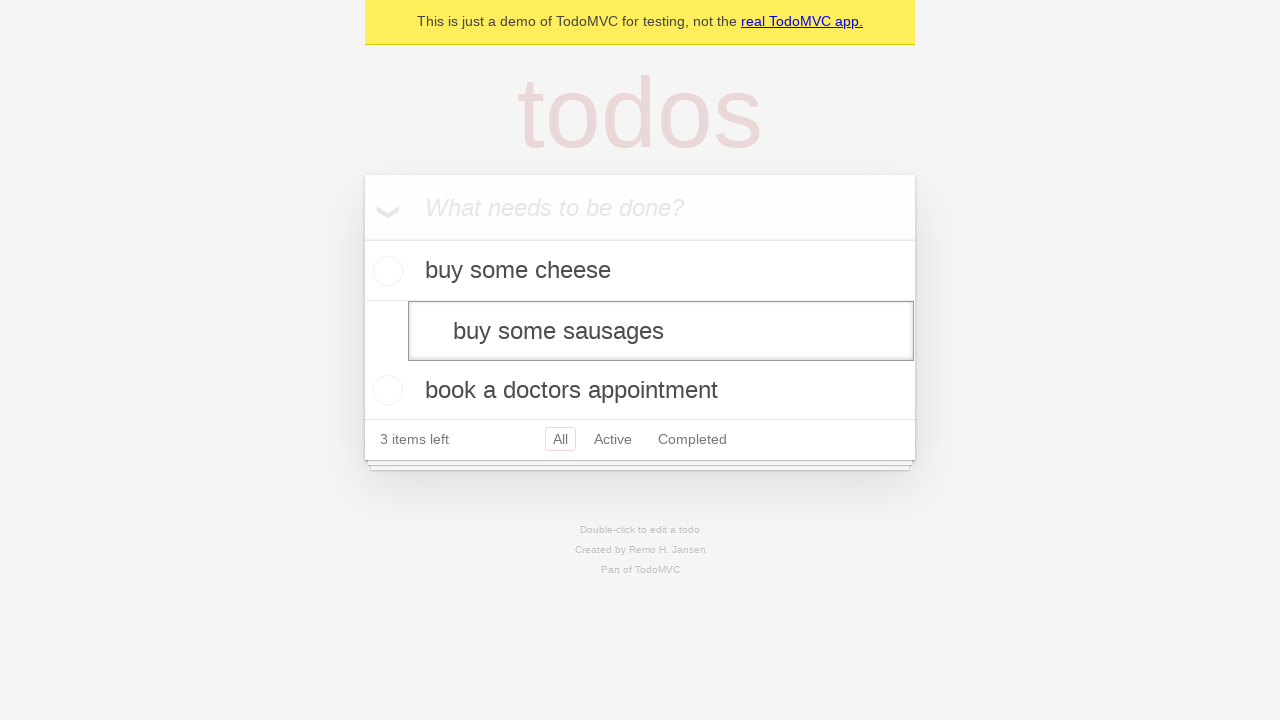

Pressed Enter to save edited todo with whitespace that should be trimmed on internal:testid=[data-testid="todo-item"s] >> nth=1 >> internal:role=textbox[nam
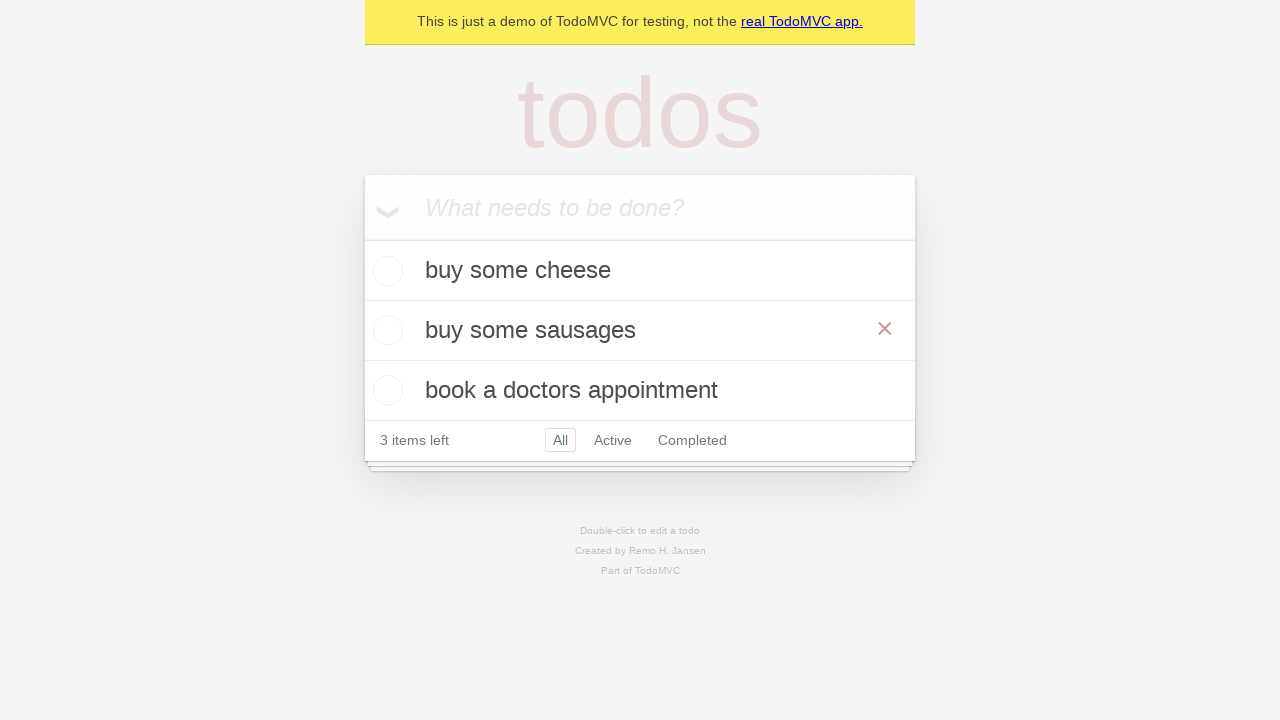

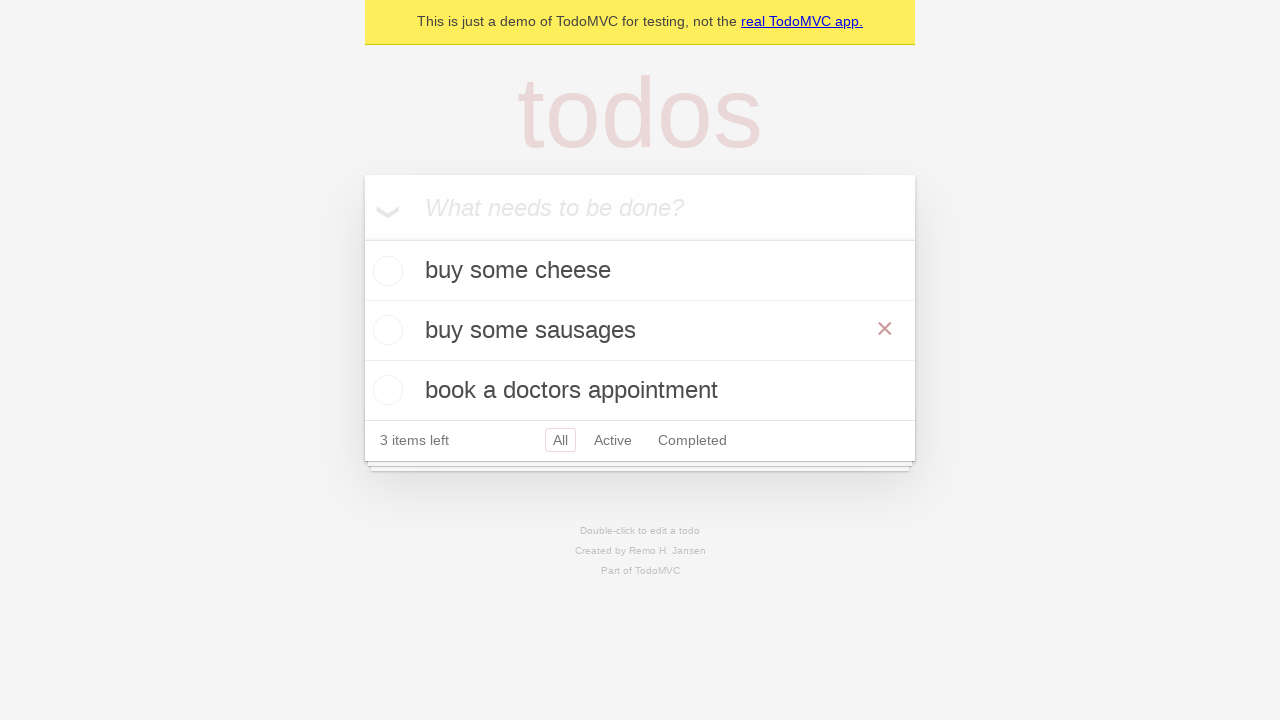